Tests alert popup handling by clicking an alert button and accepting the resulting JavaScript alert

Starting URL: https://www.rahulshettyacademy.com/AutomationPractice/

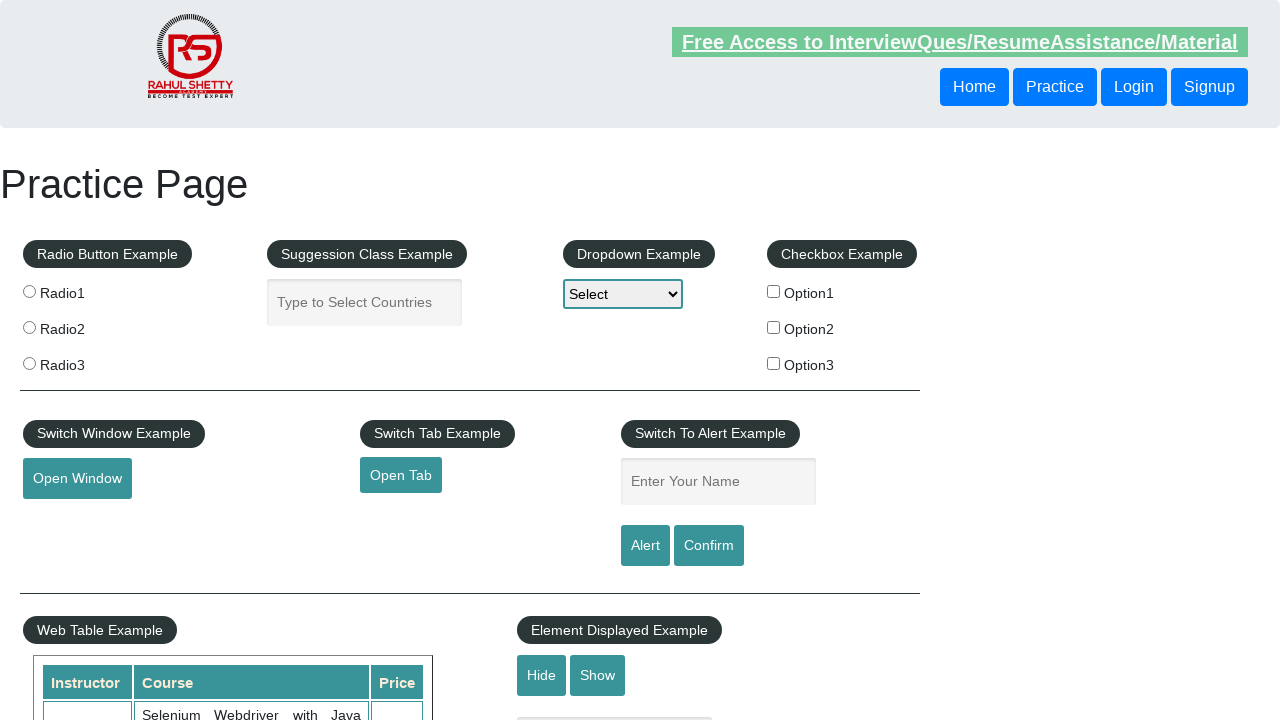

Set up dialog handler to accept alerts
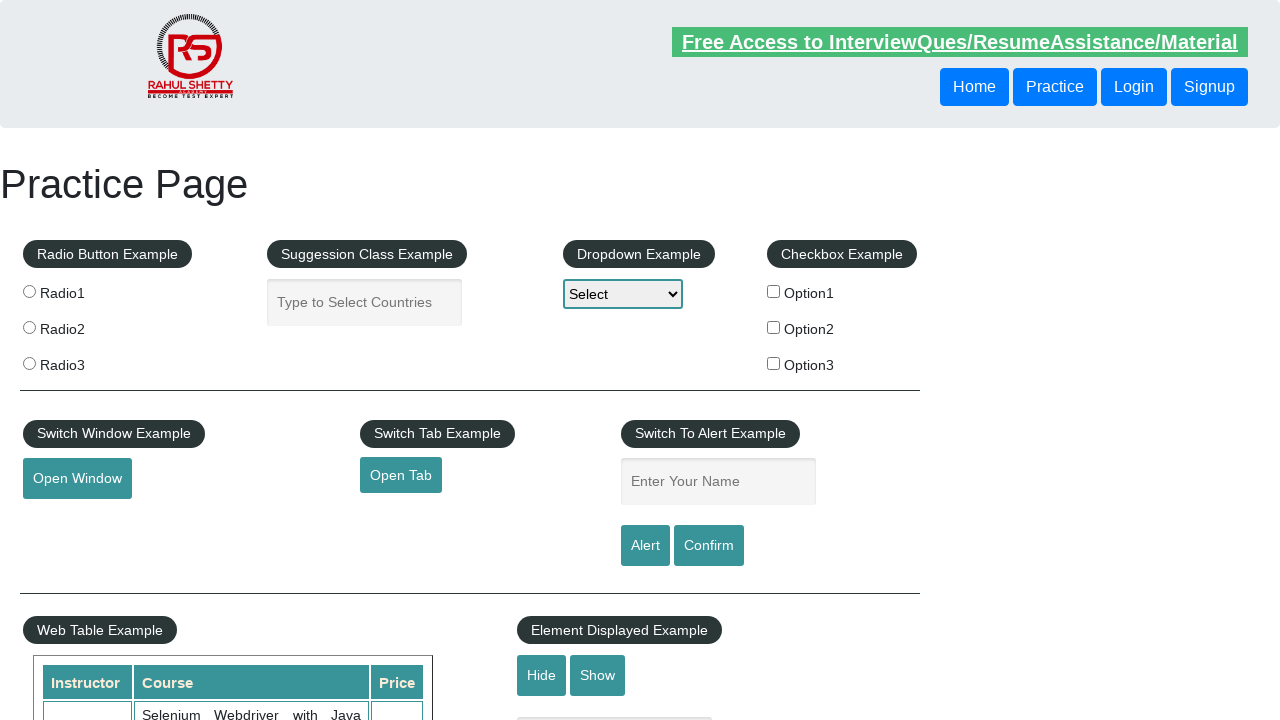

Clicked alert button to trigger JavaScript alert at (645, 546) on #alertbtn
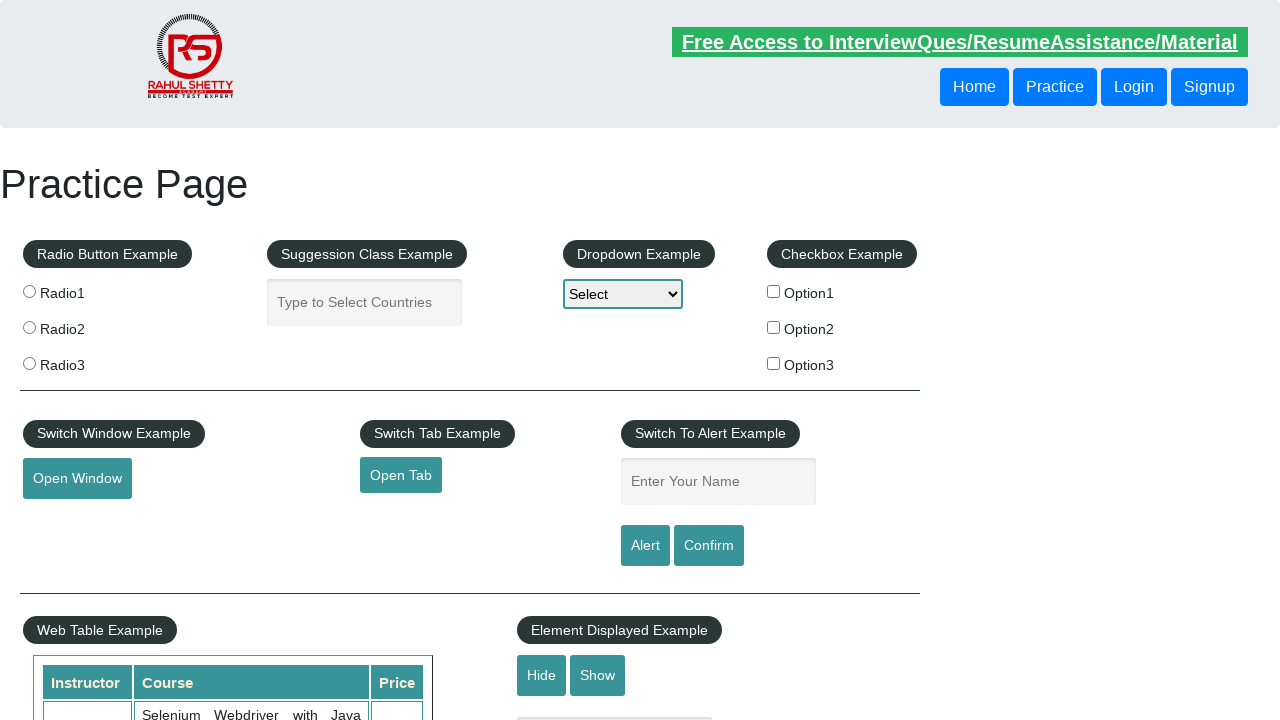

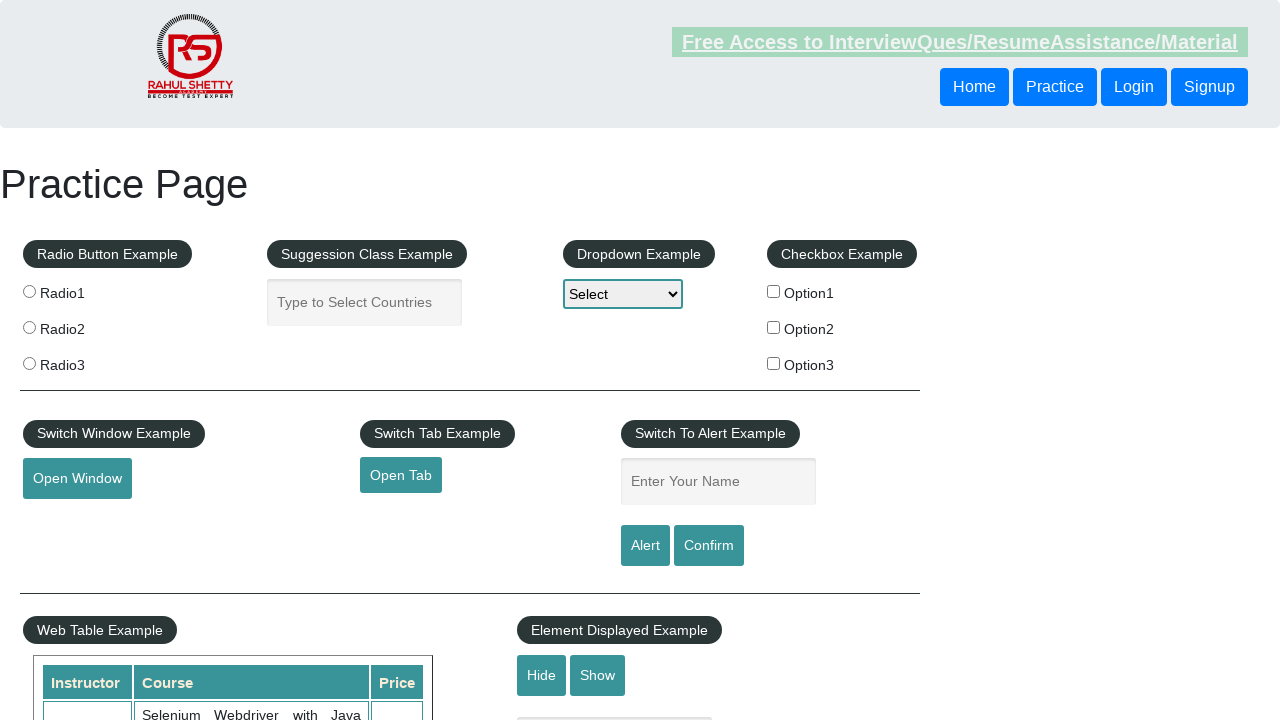